Tests radio button functionality on DemoQA website by navigating to the Elements section, clicking on Radio Button menu item, and selecting different radio button options

Starting URL: https://demoqa.com/

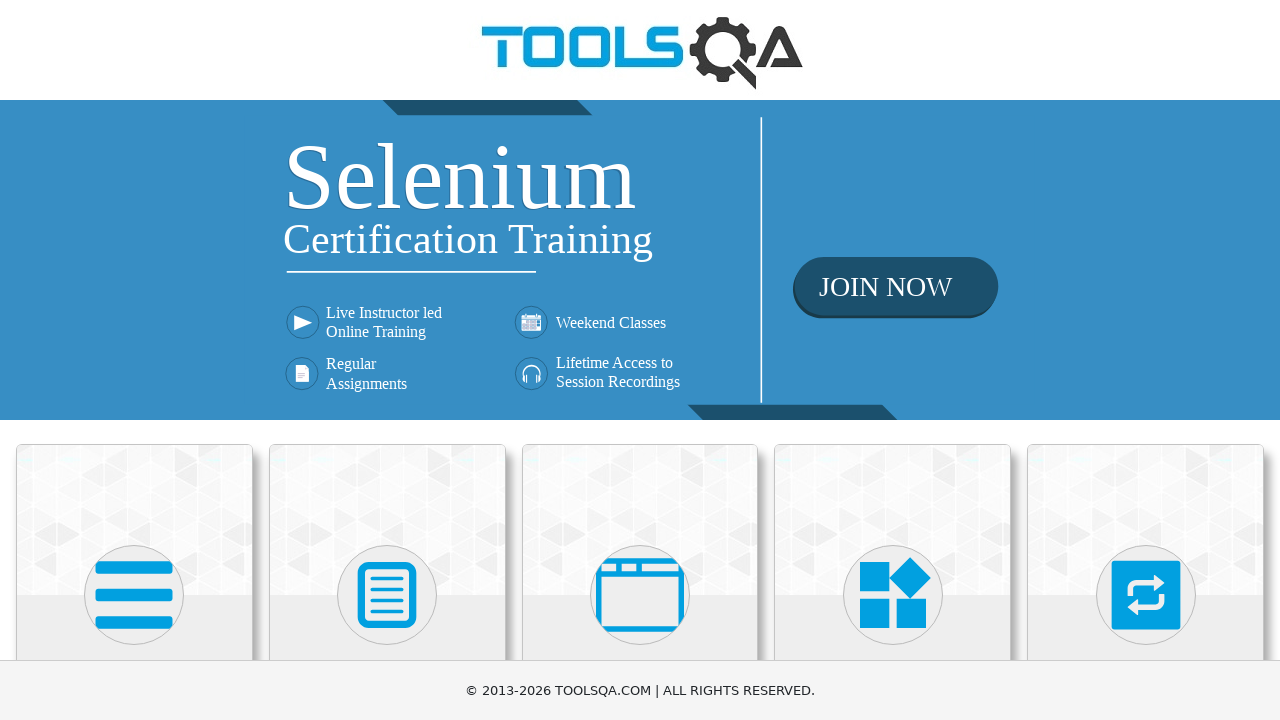

Scrolled Elements card into view
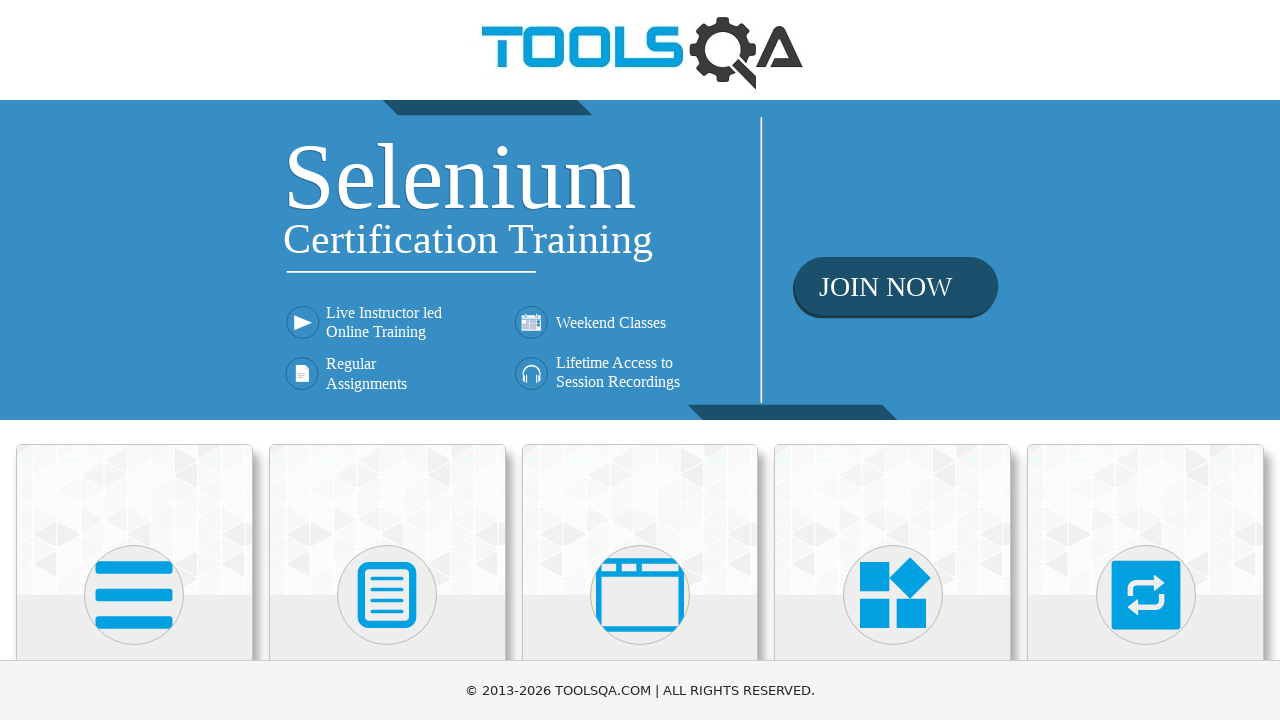

Clicked on Elements card at (134, 360) on xpath=//h5[text()='Elements']
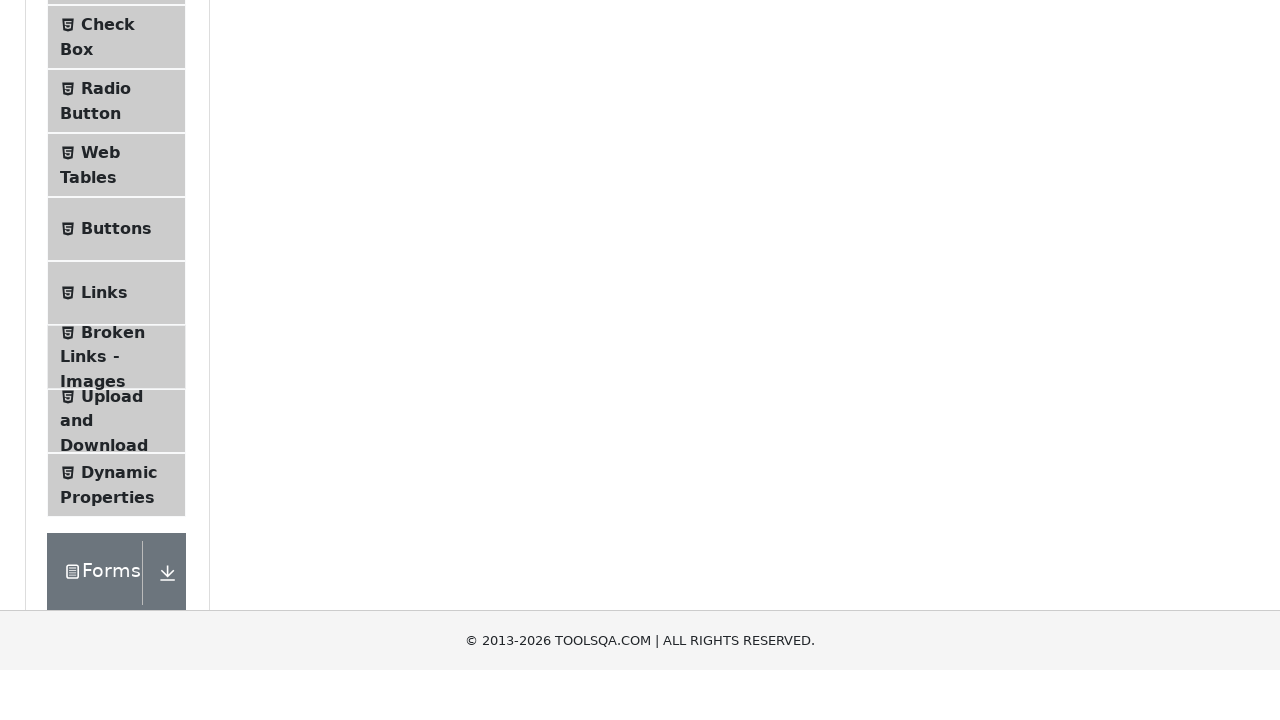

Radio Button menu item appeared
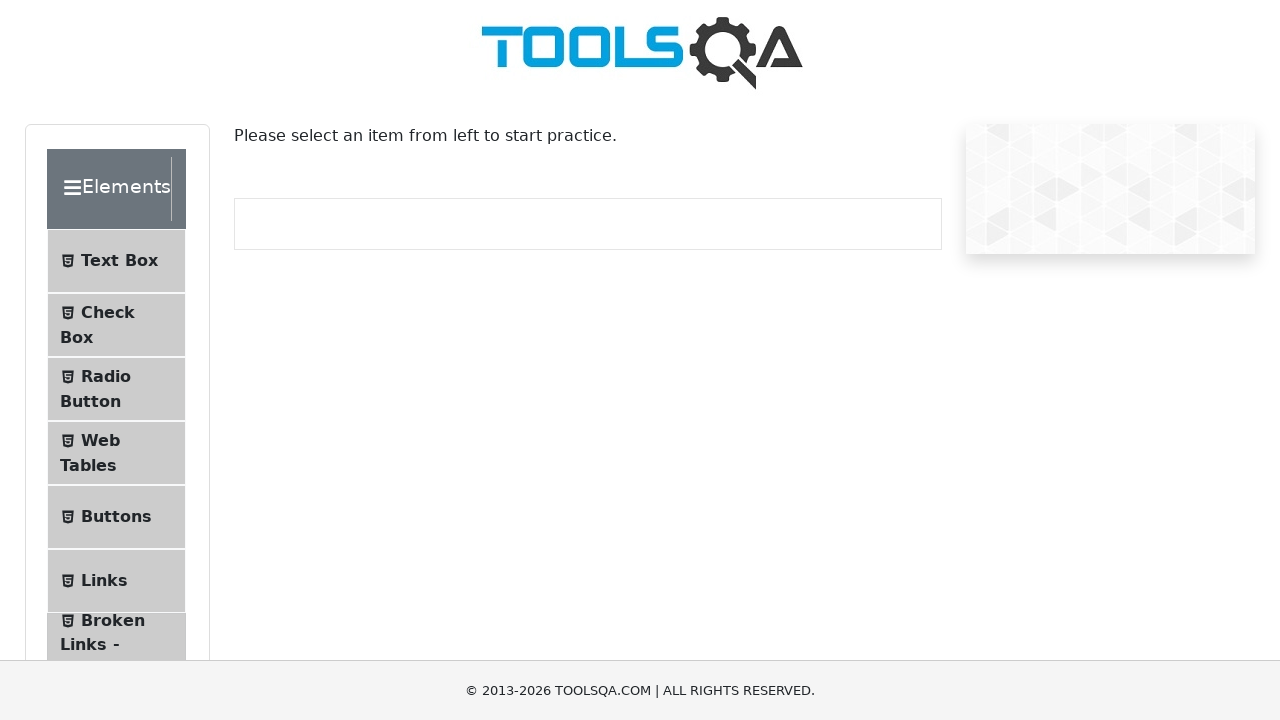

Clicked on Radio Button menu item at (106, 376) on xpath=//span[text()='Radio Button']
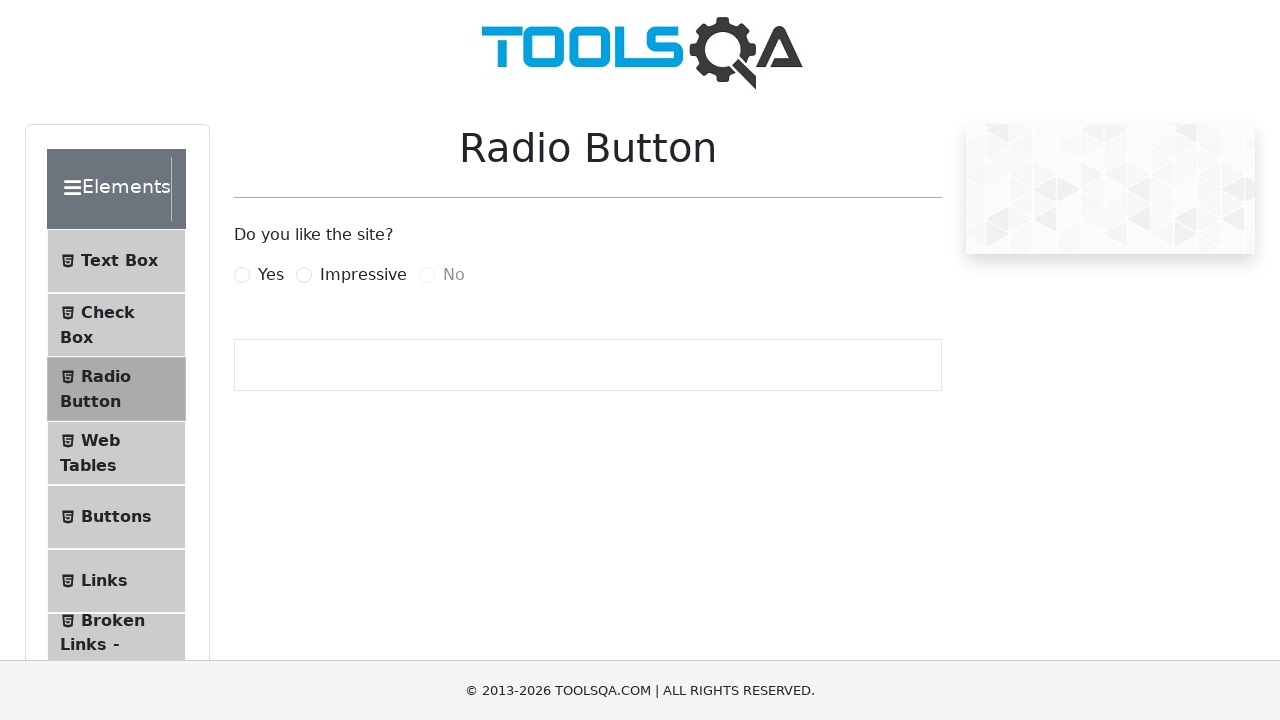

Scrolled Yes radio button into view
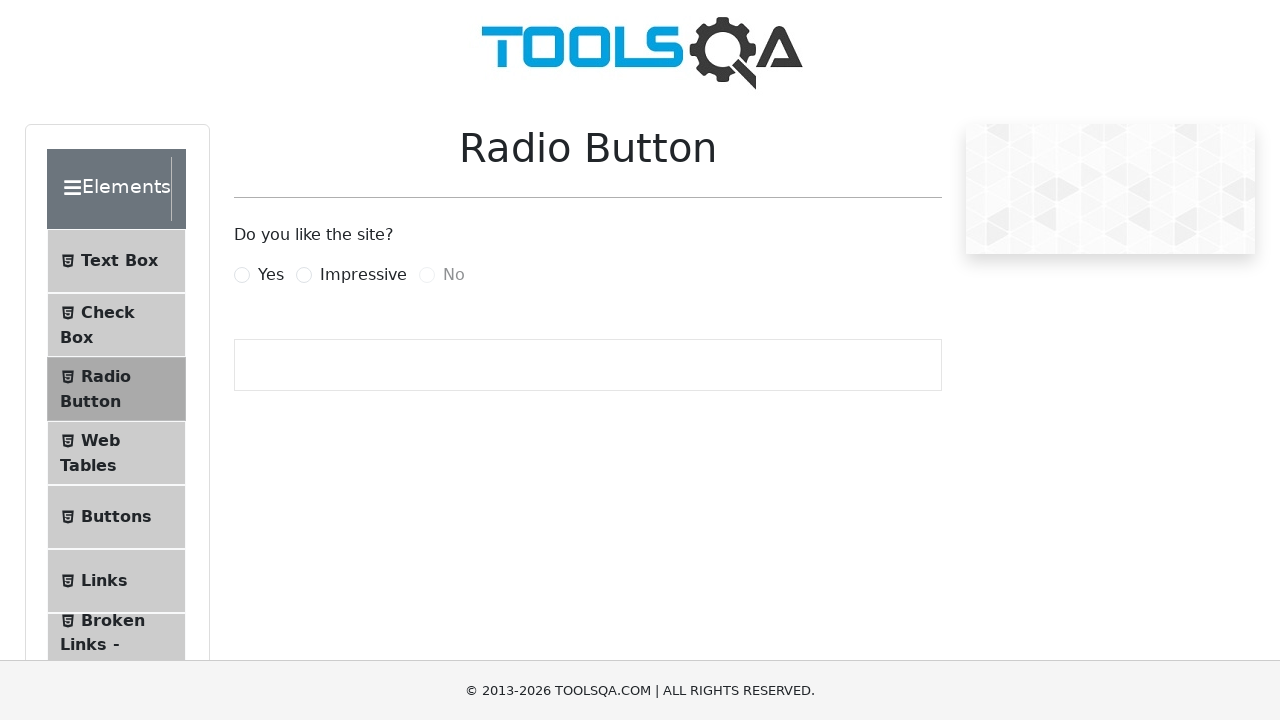

Clicked Yes radio button at (271, 275) on xpath=//label[@for='yesRadio']
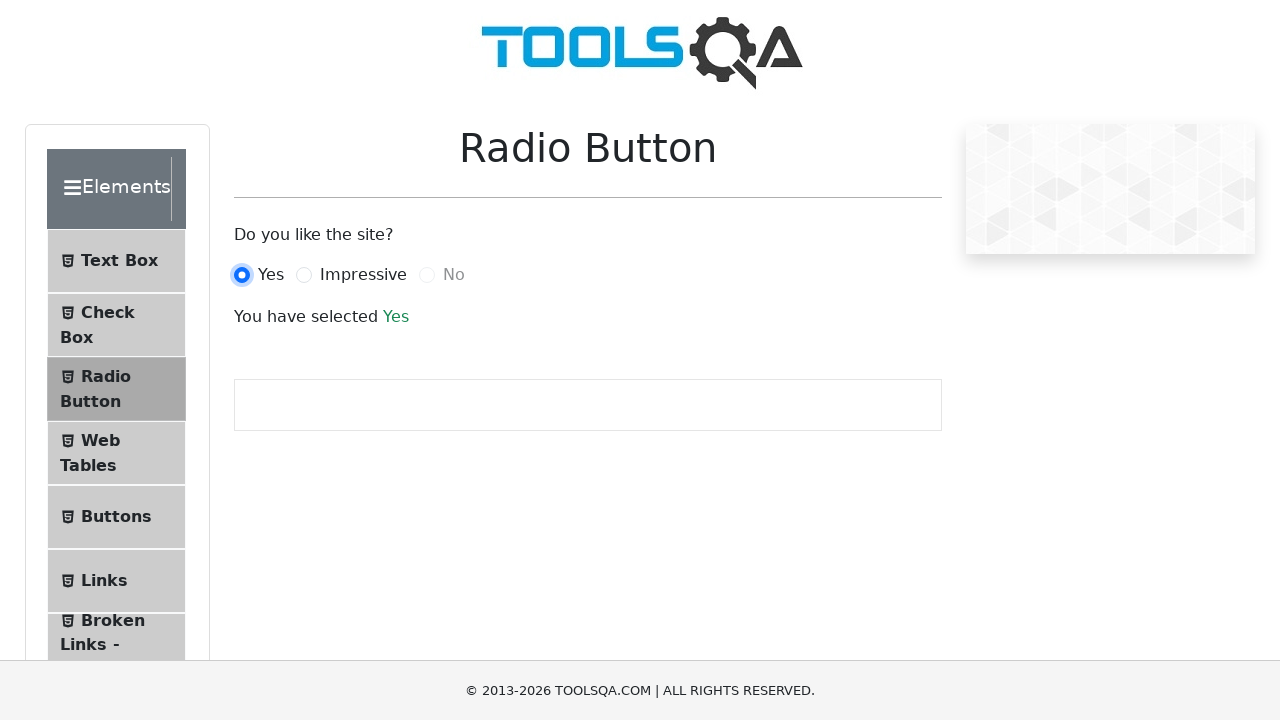

Verified Yes radio button selection text appeared
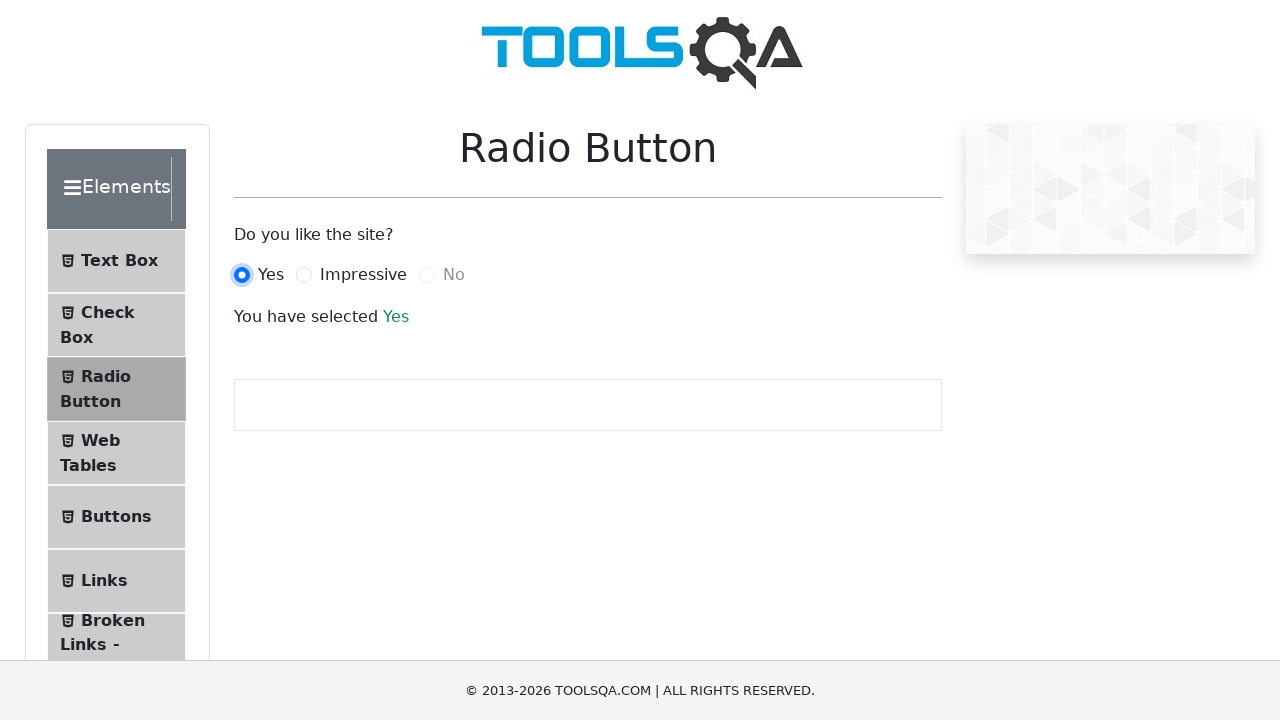

Scrolled Impressive radio button into view
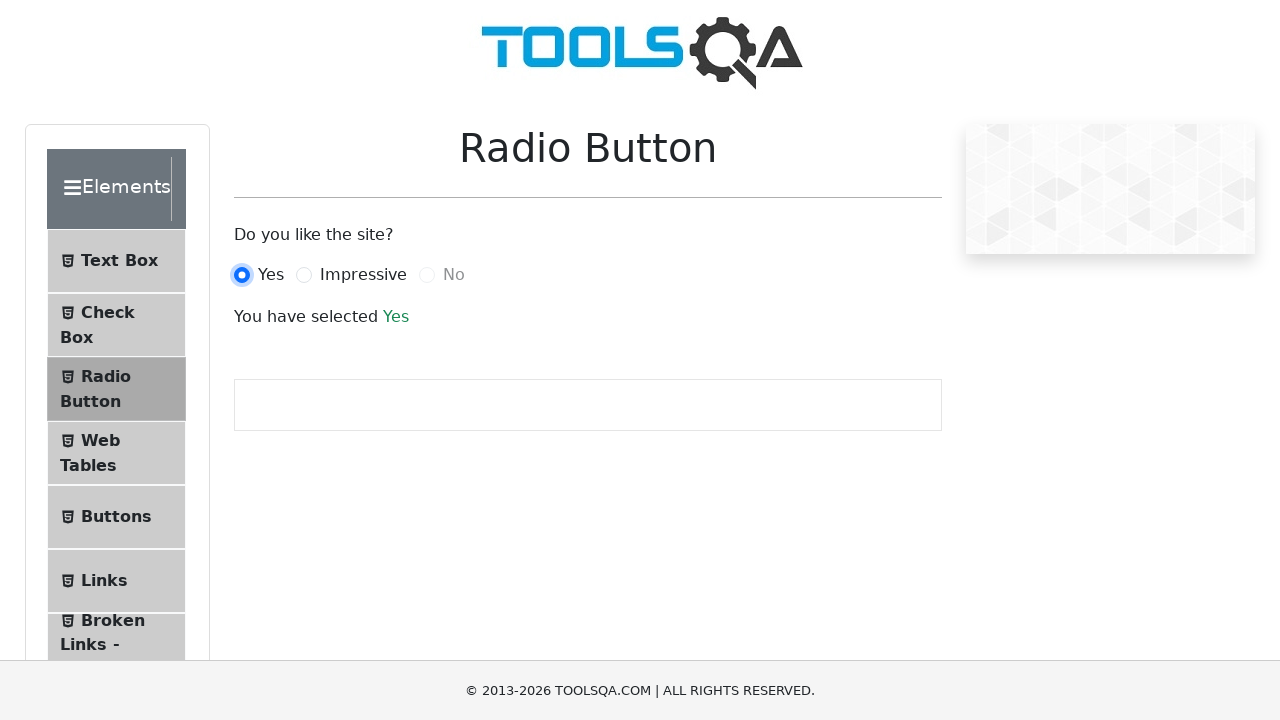

Clicked Impressive radio button at (363, 275) on xpath=//label[@for='impressiveRadio']
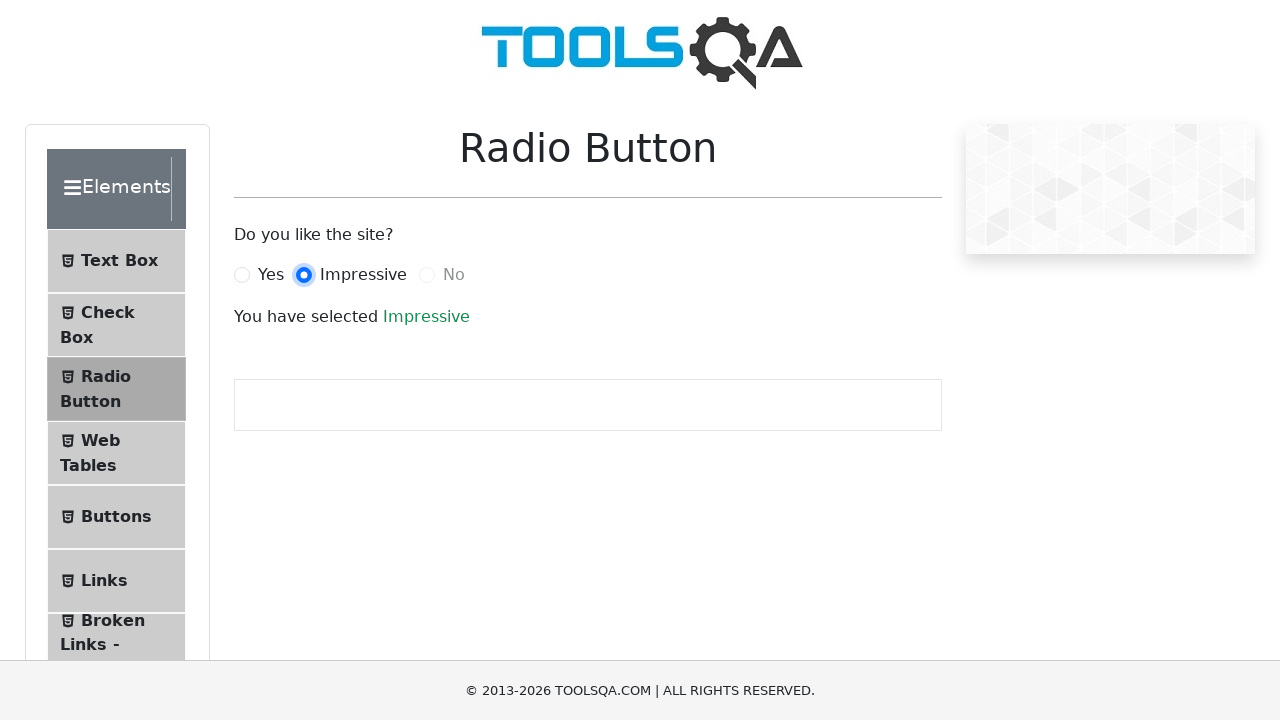

Verified Impressive radio button selection text appeared
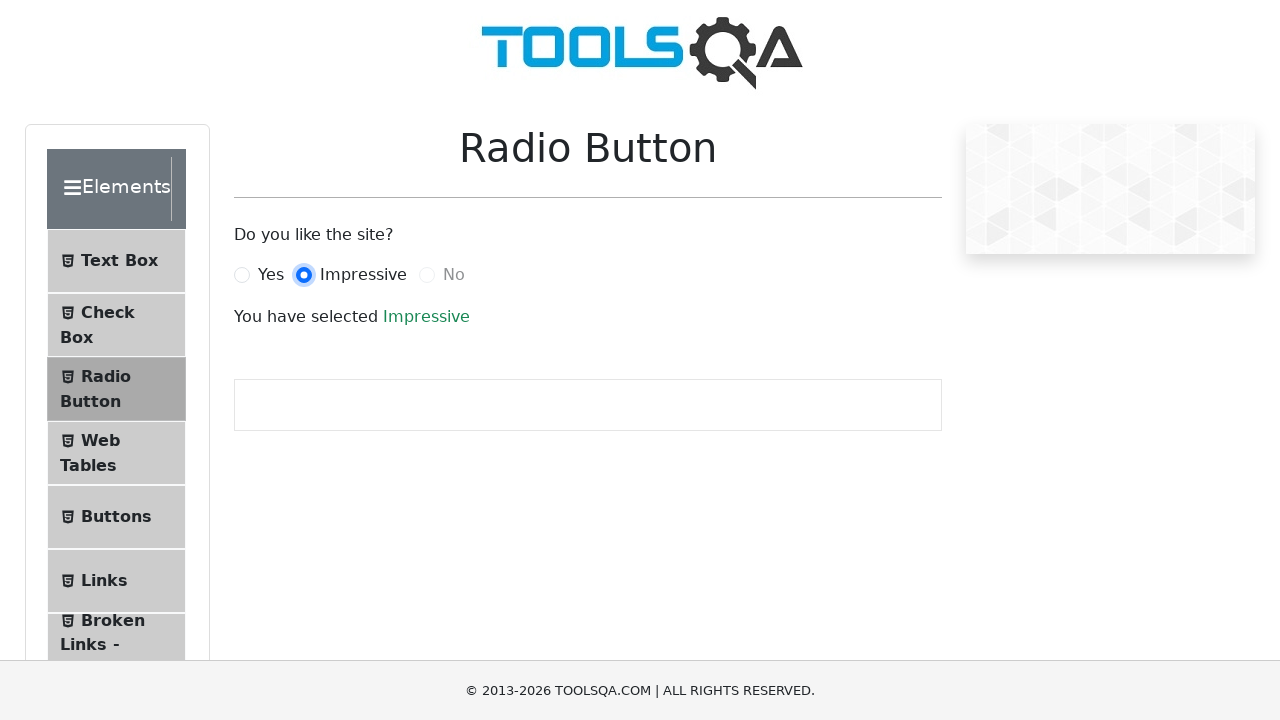

Scrolled No radio button into view
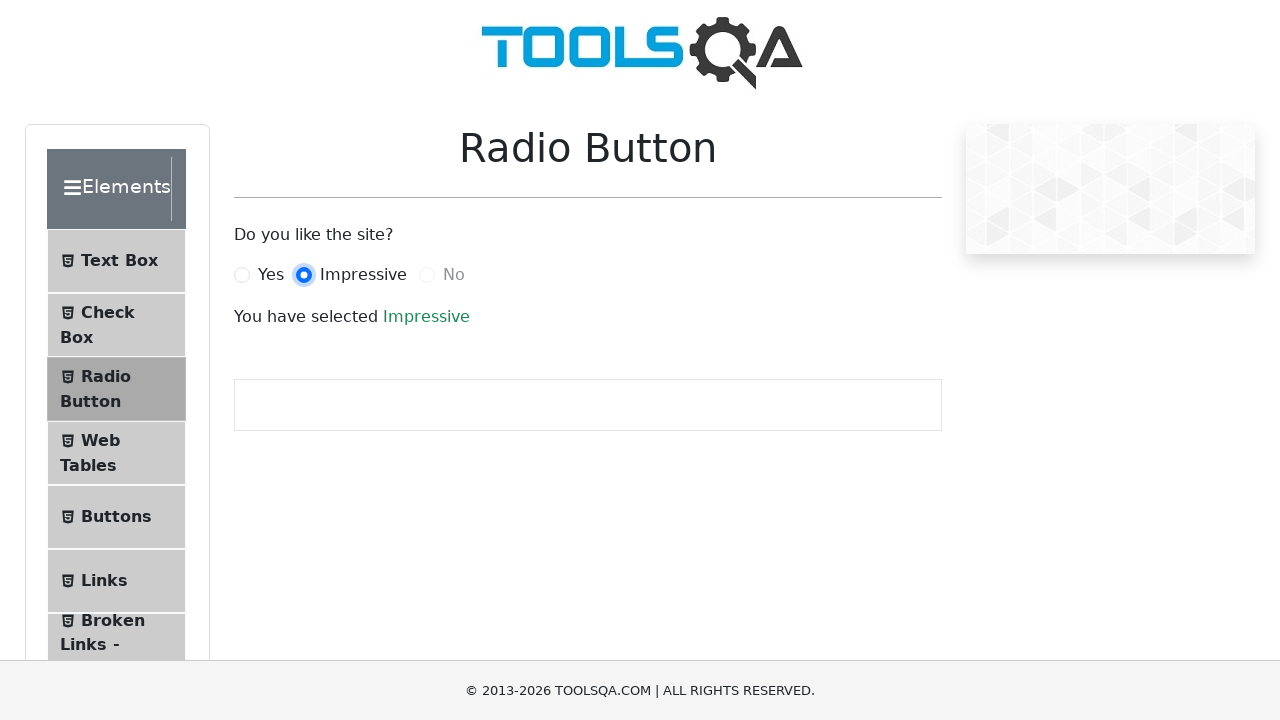

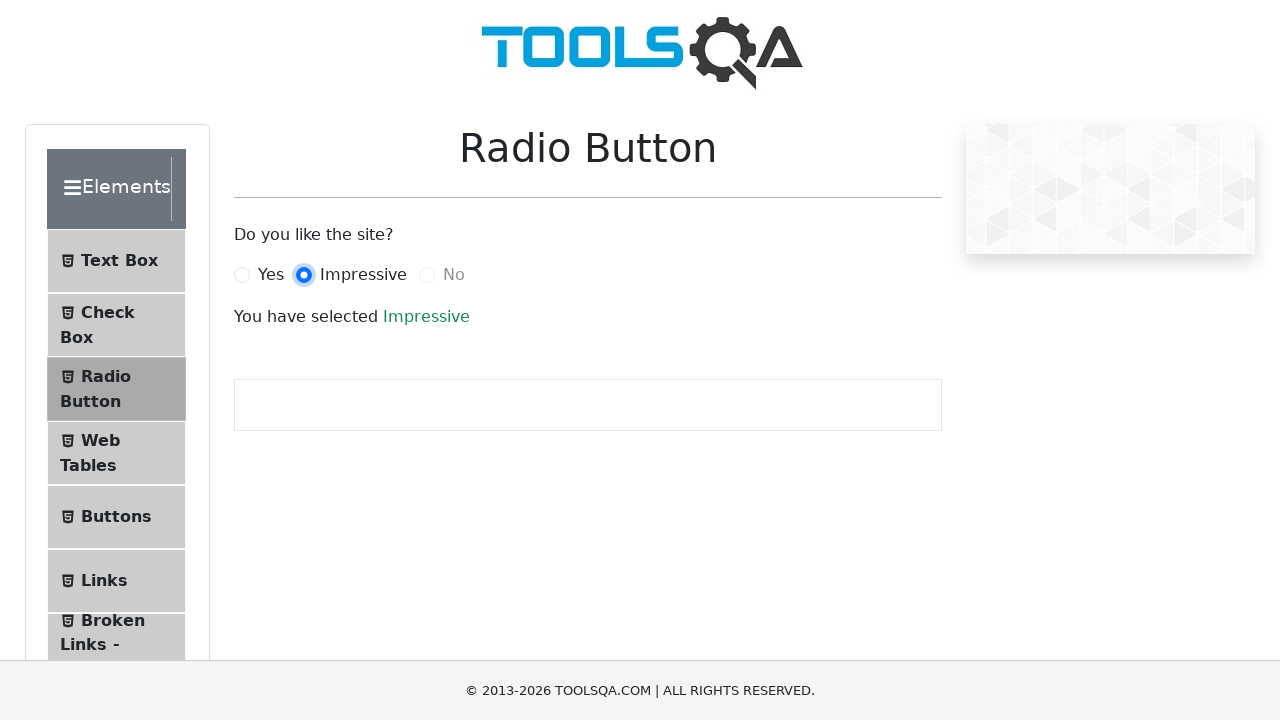